Tests text input by filling an input field and clicking a button that updates its text

Starting URL: http://uitestingplayground.com/

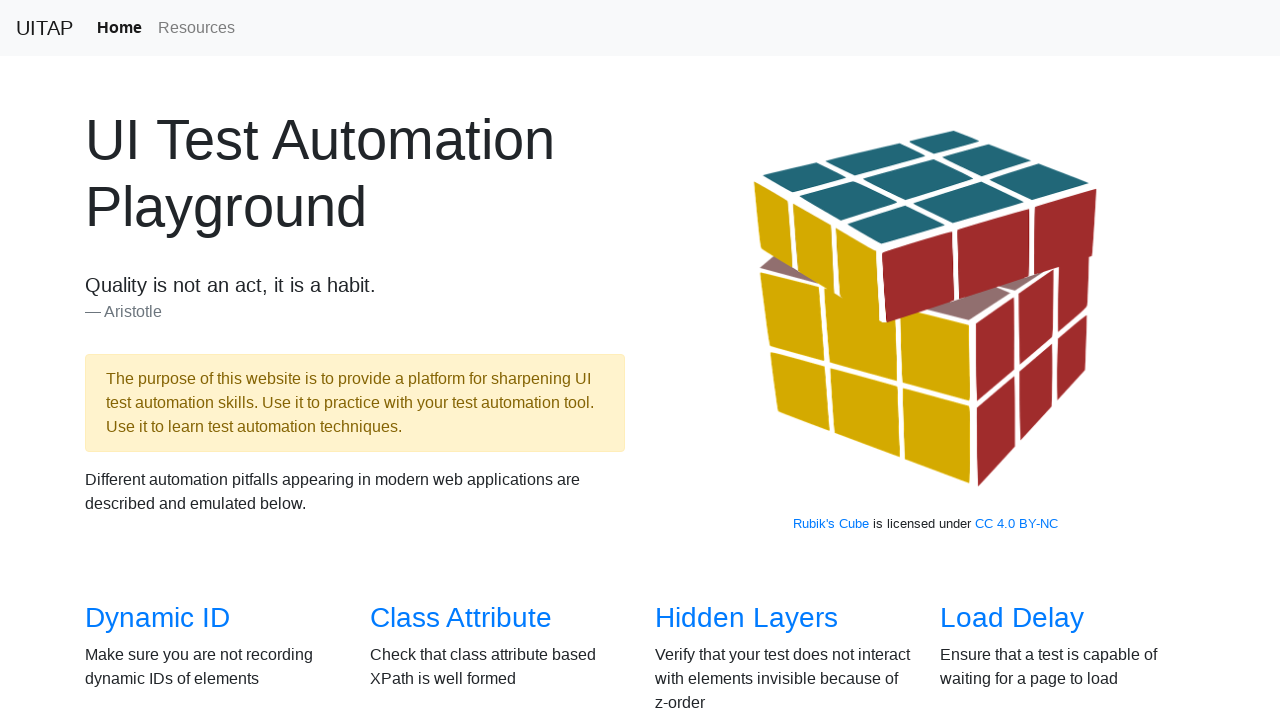

Clicked on Text Input link at (1002, 360) on internal:role=link[name="Text Input"i]
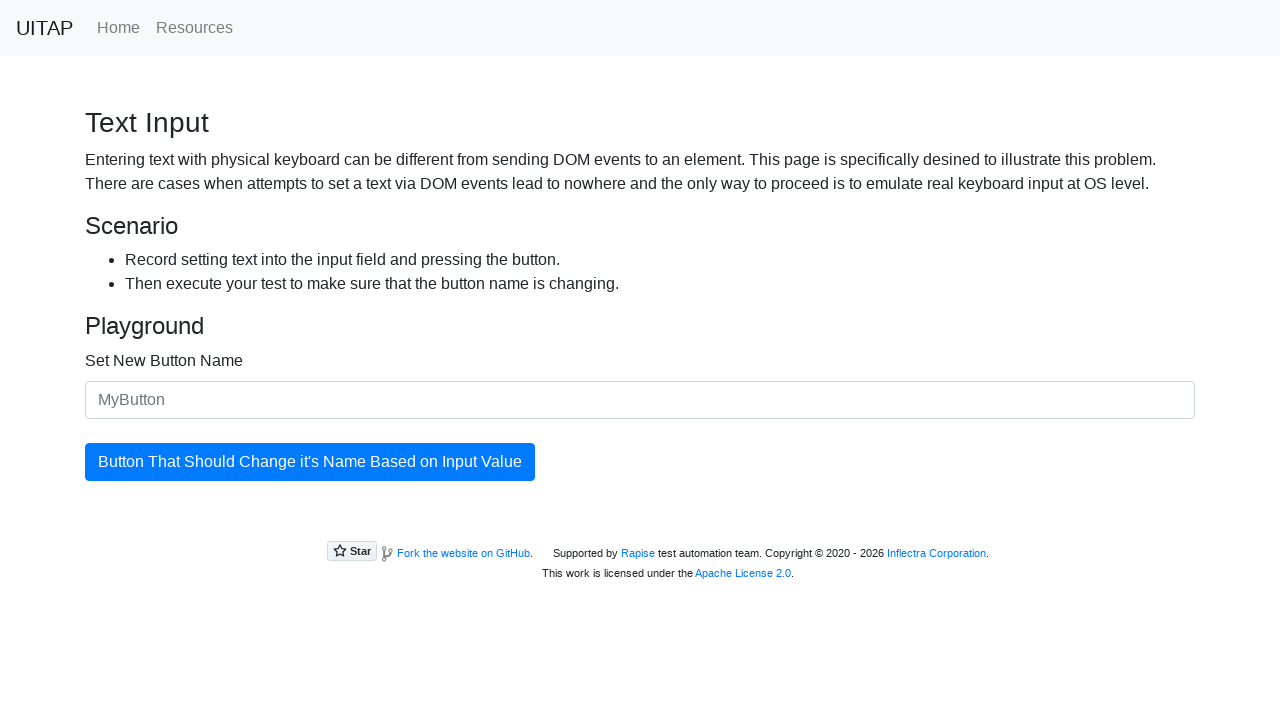

Filled input field with 'awesome button' on internal:label="Set New Button Name"i
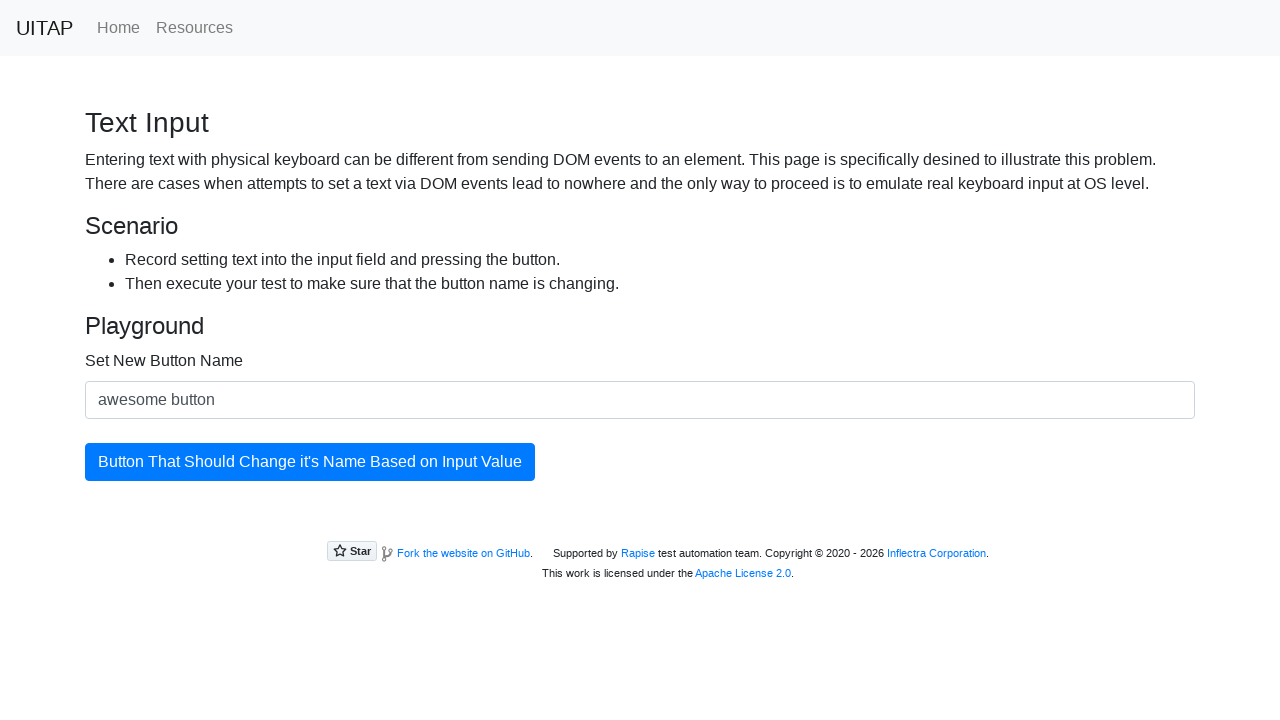

Clicked primary button to update button text at (310, 462) on button.btn-primary
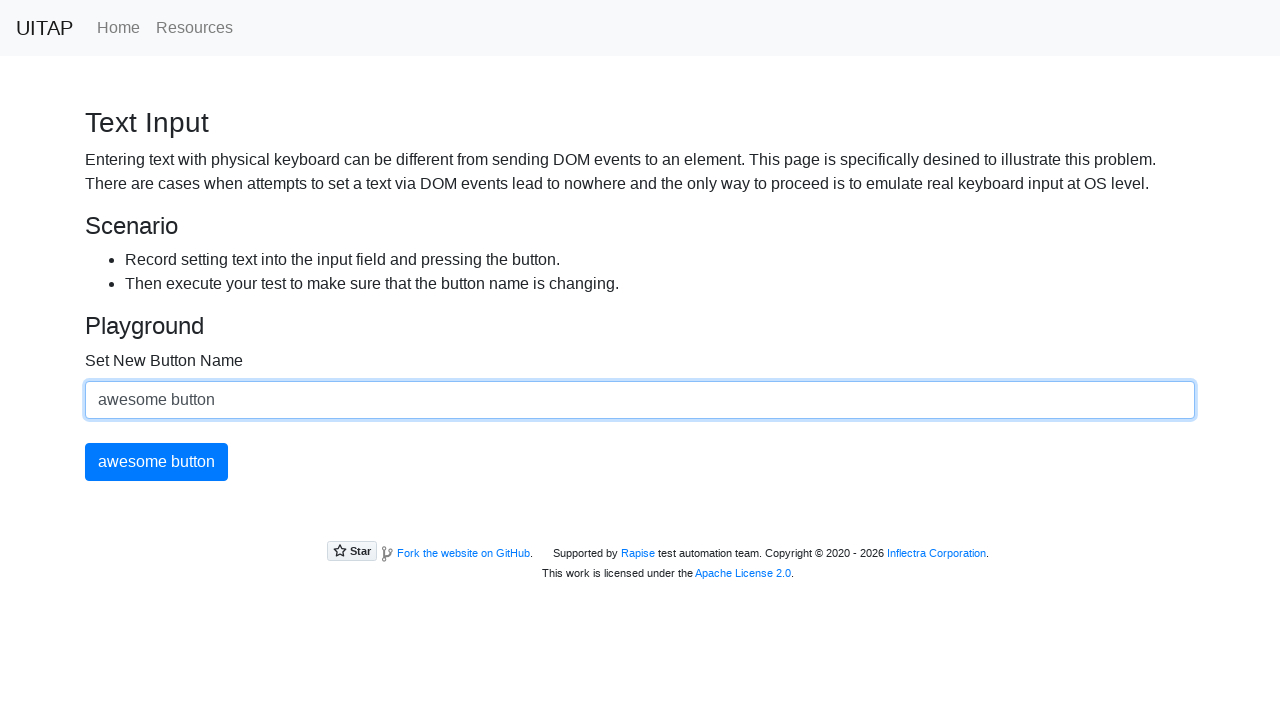

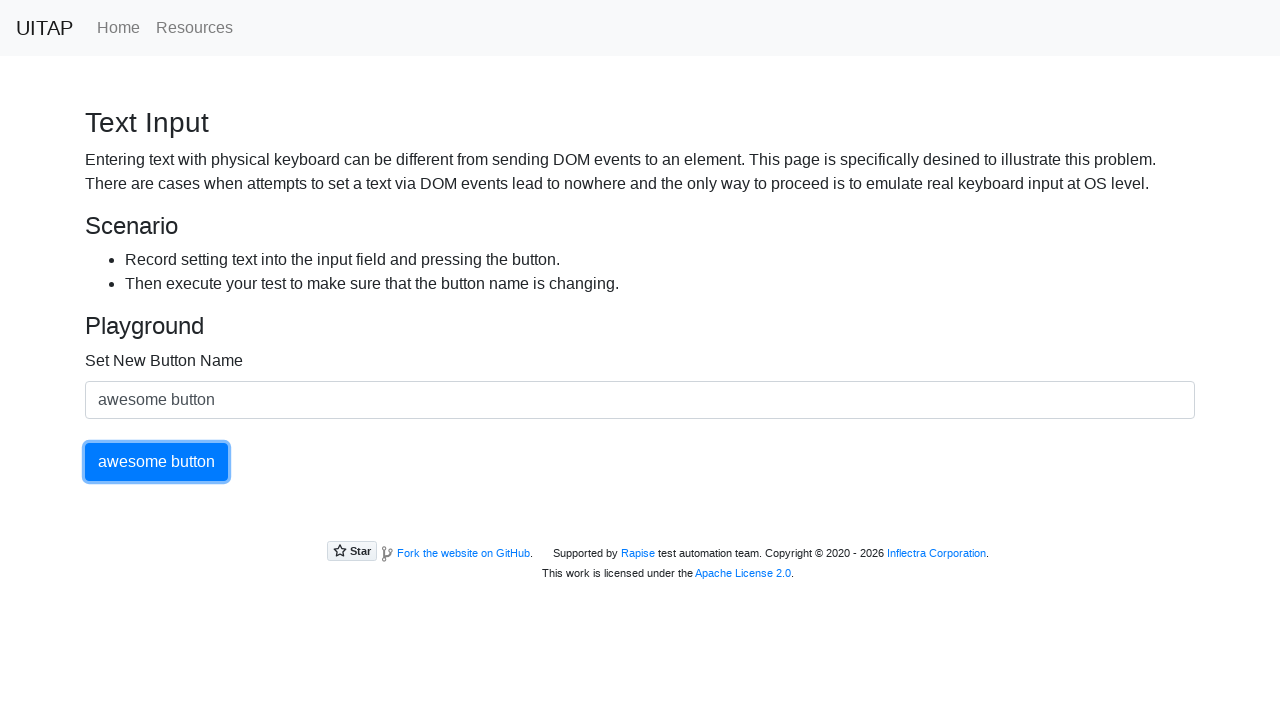